Demonstrates infinite scrolling by scrolling to the bottom of the page multiple times to load more content

Starting URL: https://infinite-scroll.com/demo/full-page/

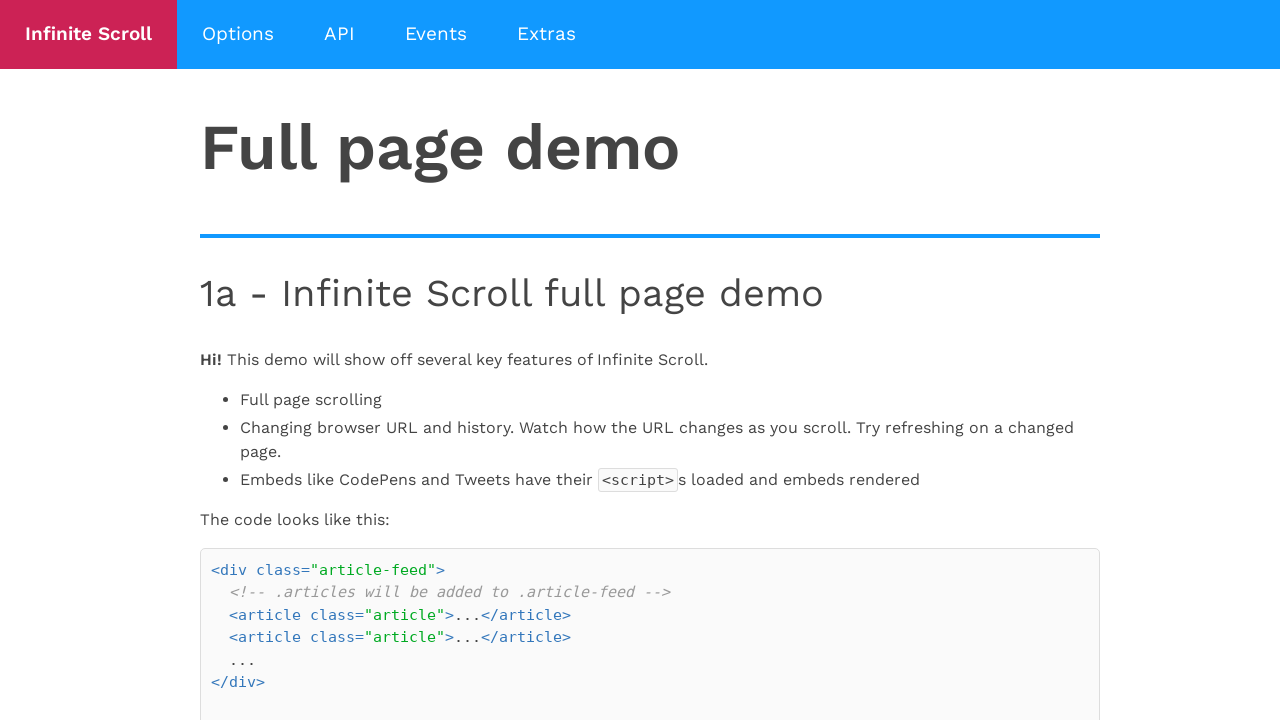

Waited for initial h2 elements to load
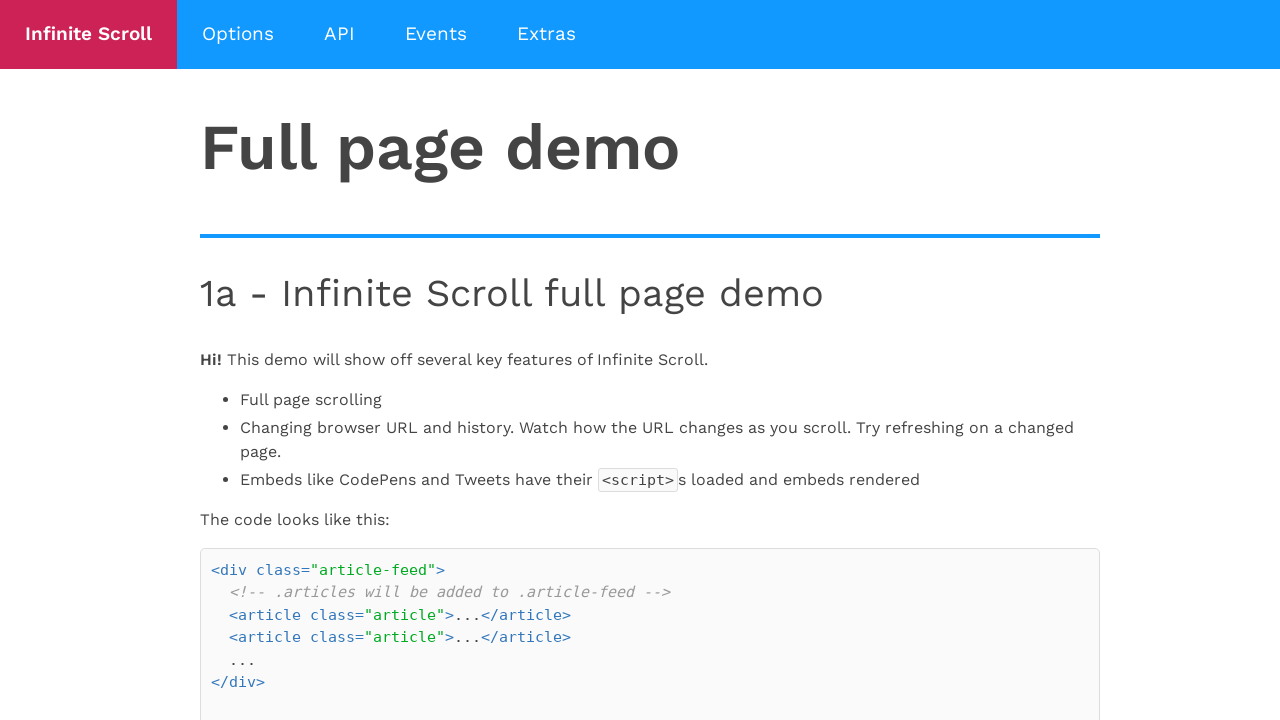

Scrolled to bottom of page (iteration 1)
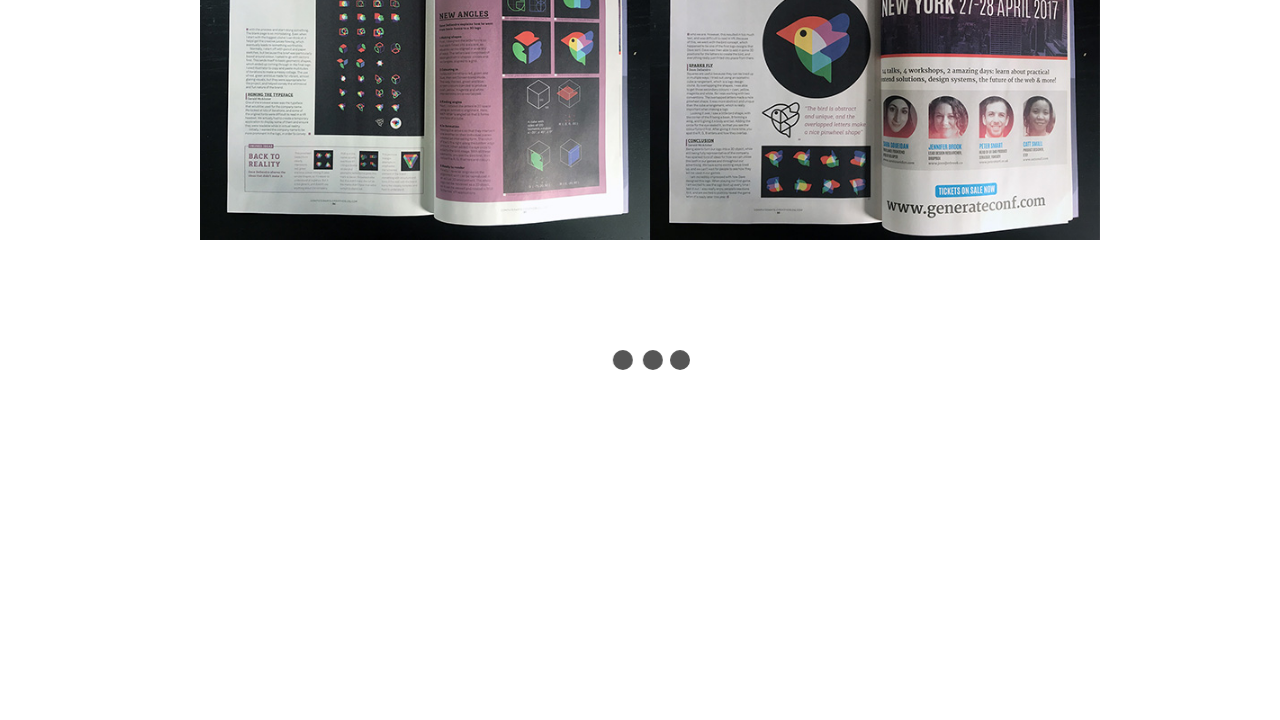

Waited 1 second for new content to load (iteration 1)
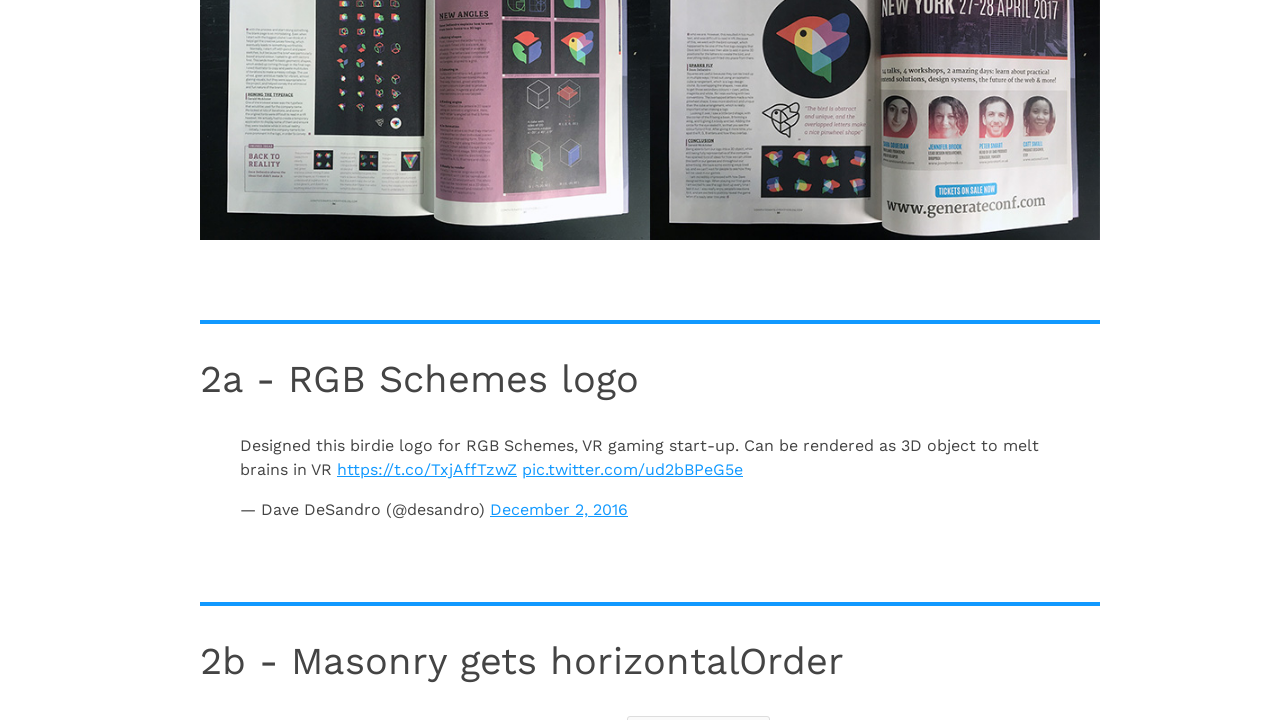

Scrolled to bottom of page (iteration 2)
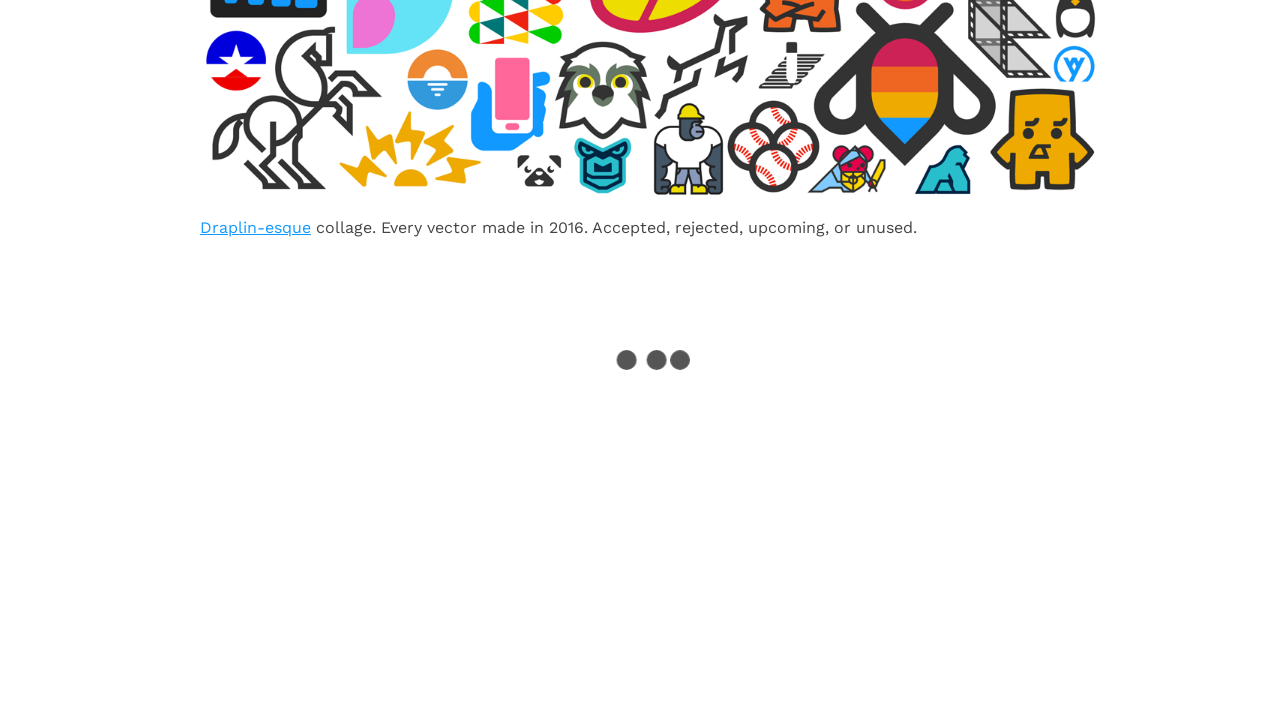

Waited 1 second for new content to load (iteration 2)
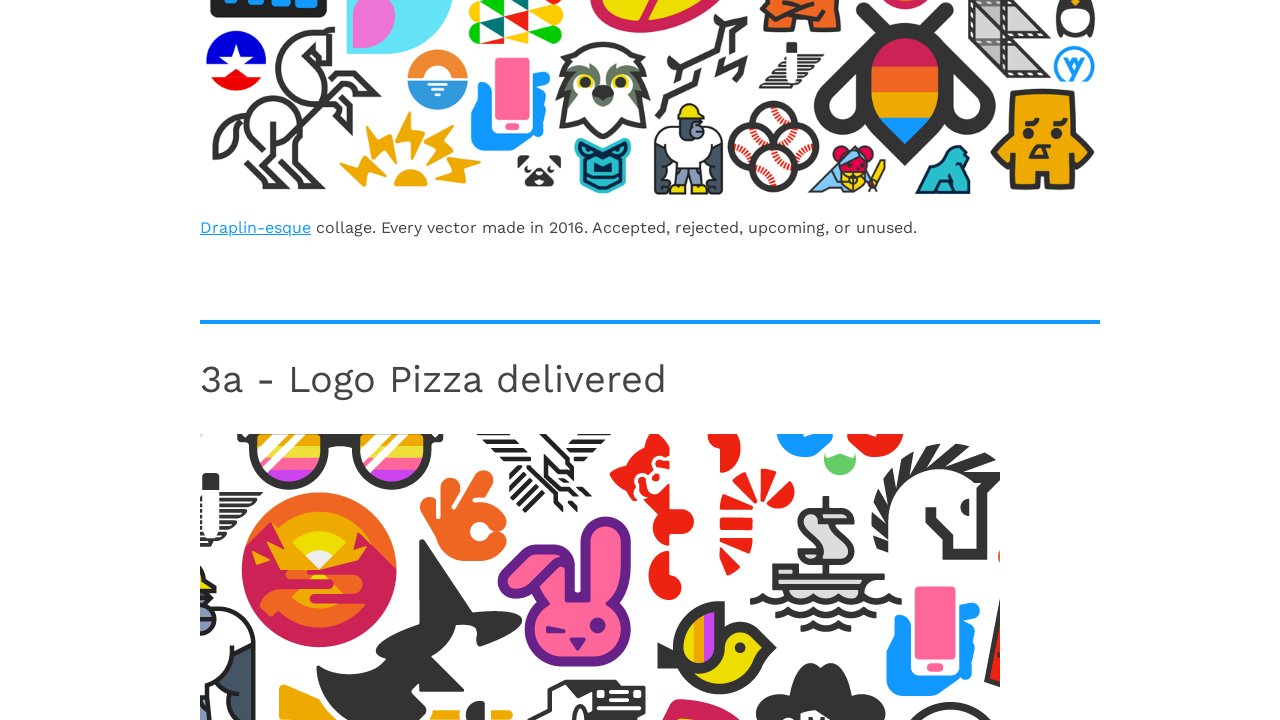

Scrolled to bottom of page (iteration 3)
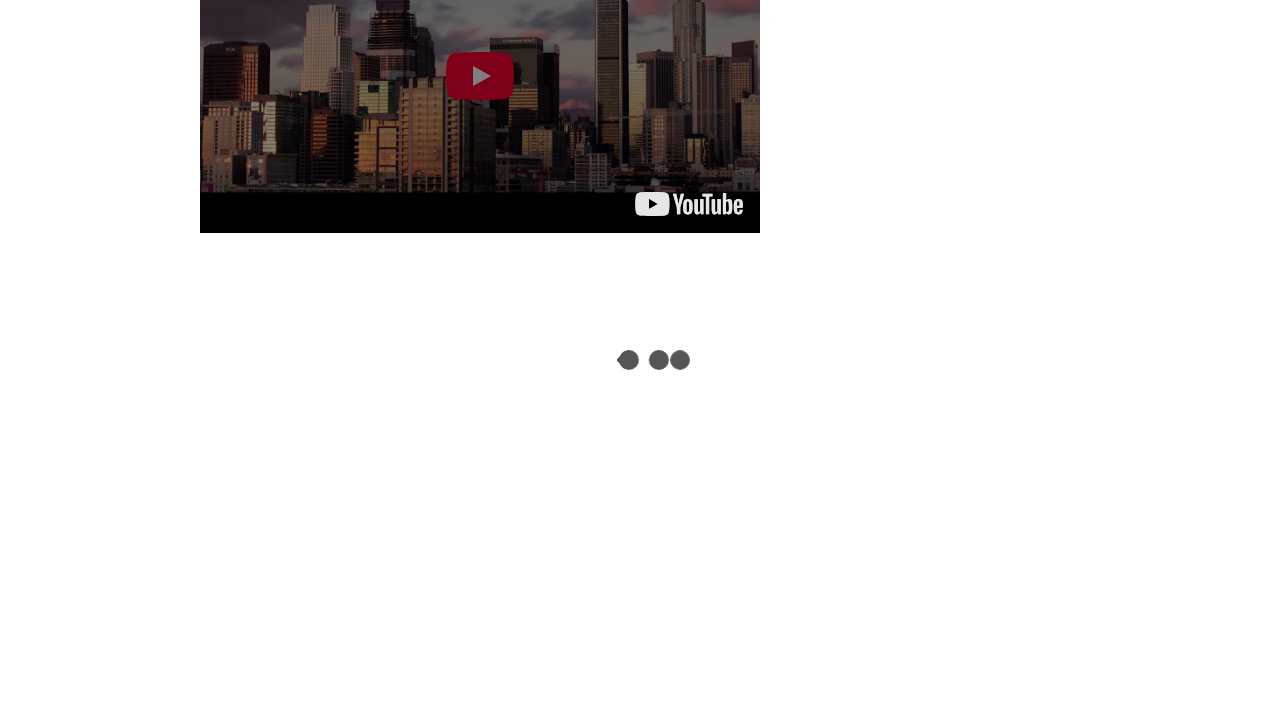

Waited 1 second for new content to load (iteration 3)
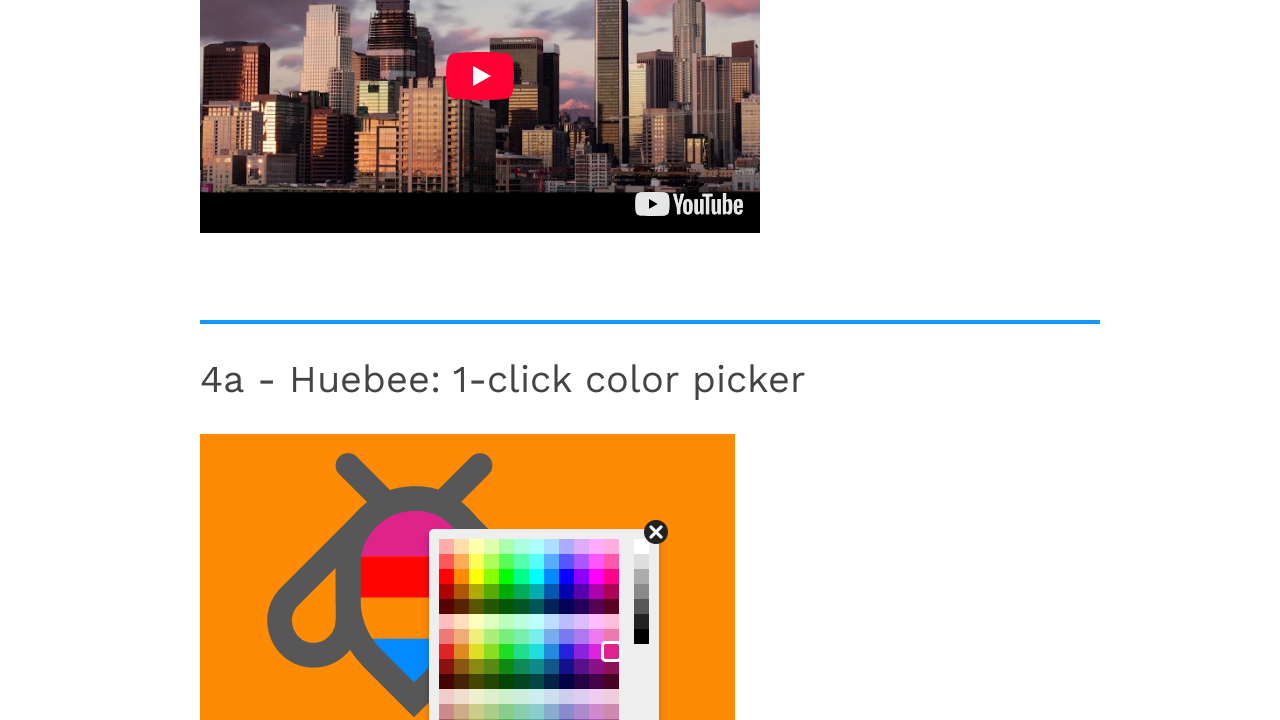

Scrolled to bottom of page (iteration 4)
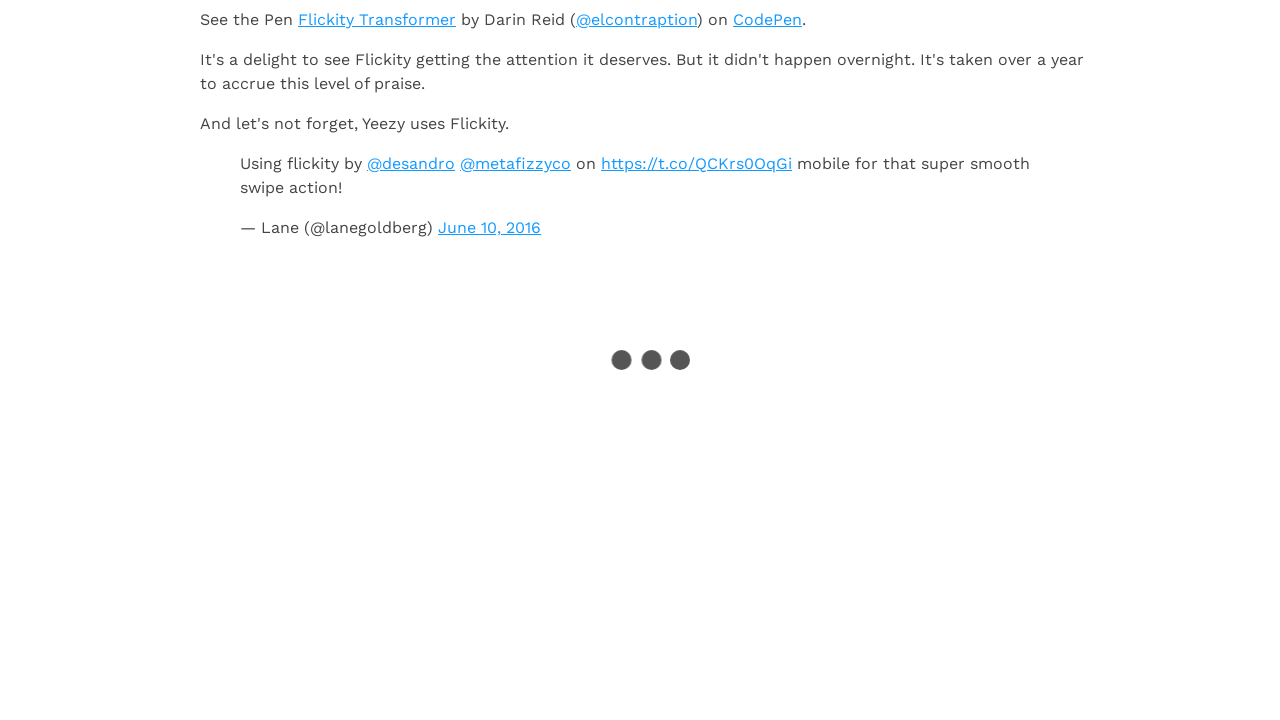

Waited 1 second for new content to load (iteration 4)
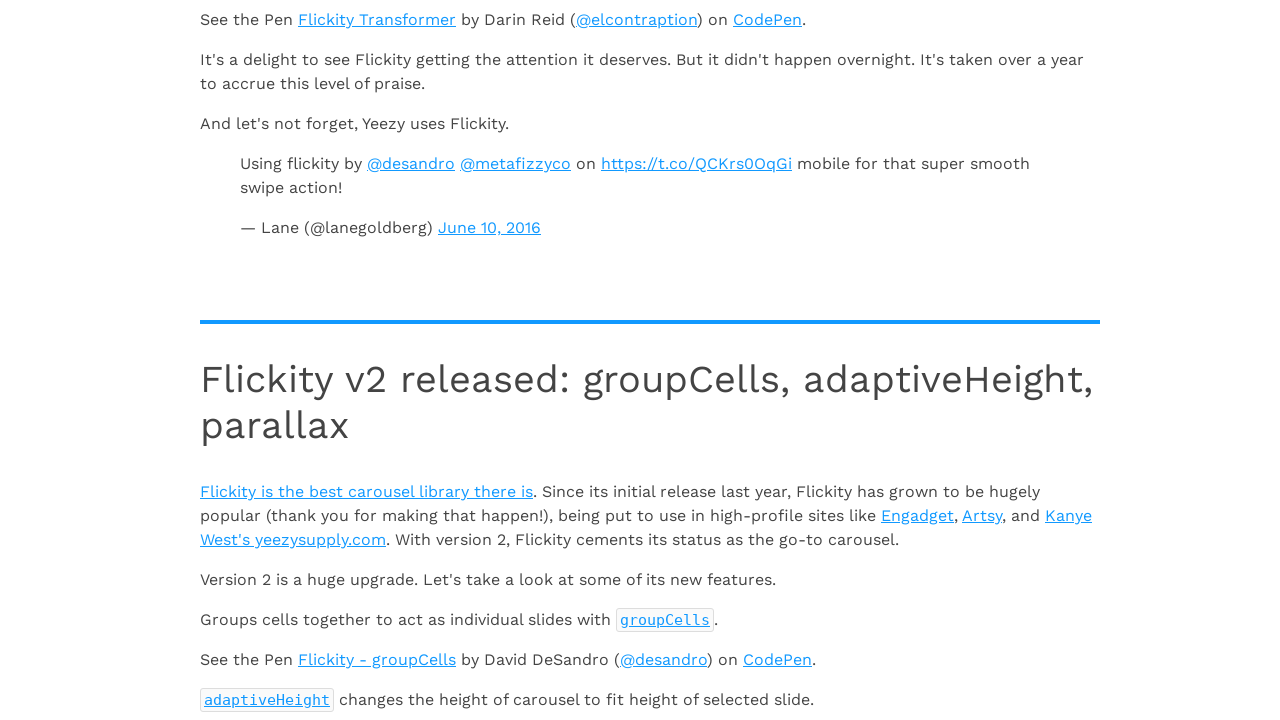

Scrolled to bottom of page (iteration 5)
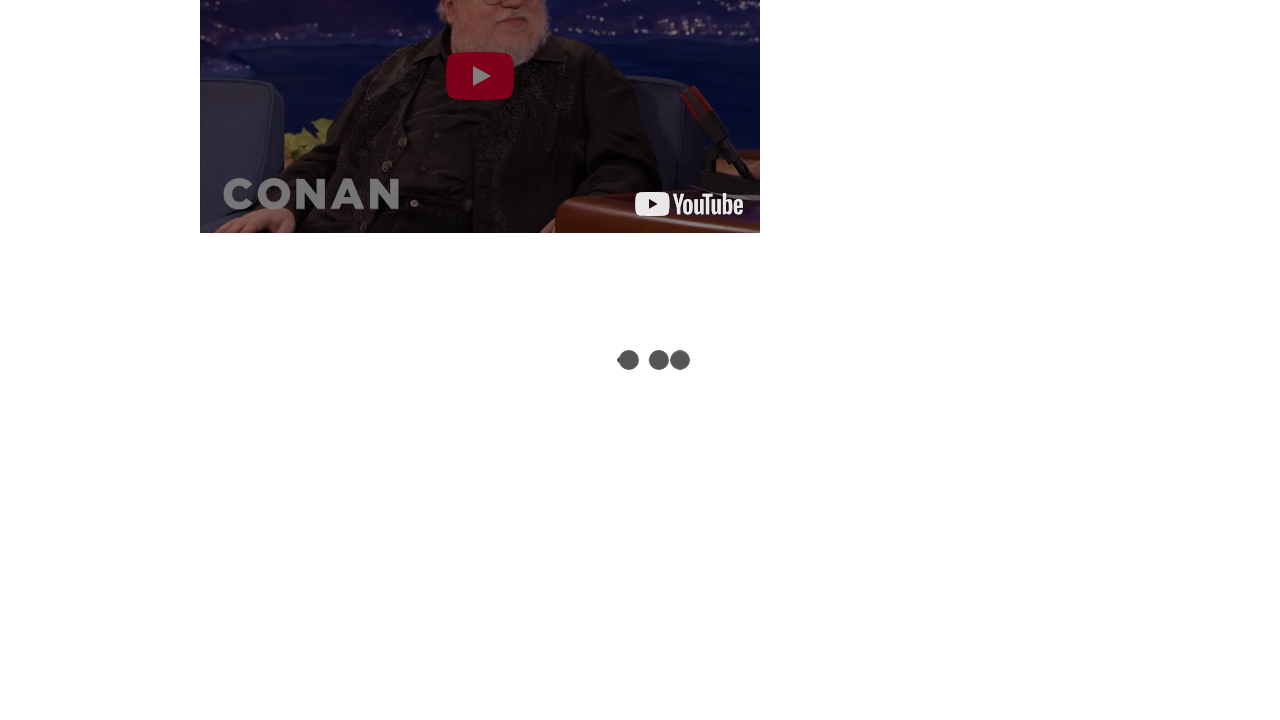

Waited 1 second for new content to load (iteration 5)
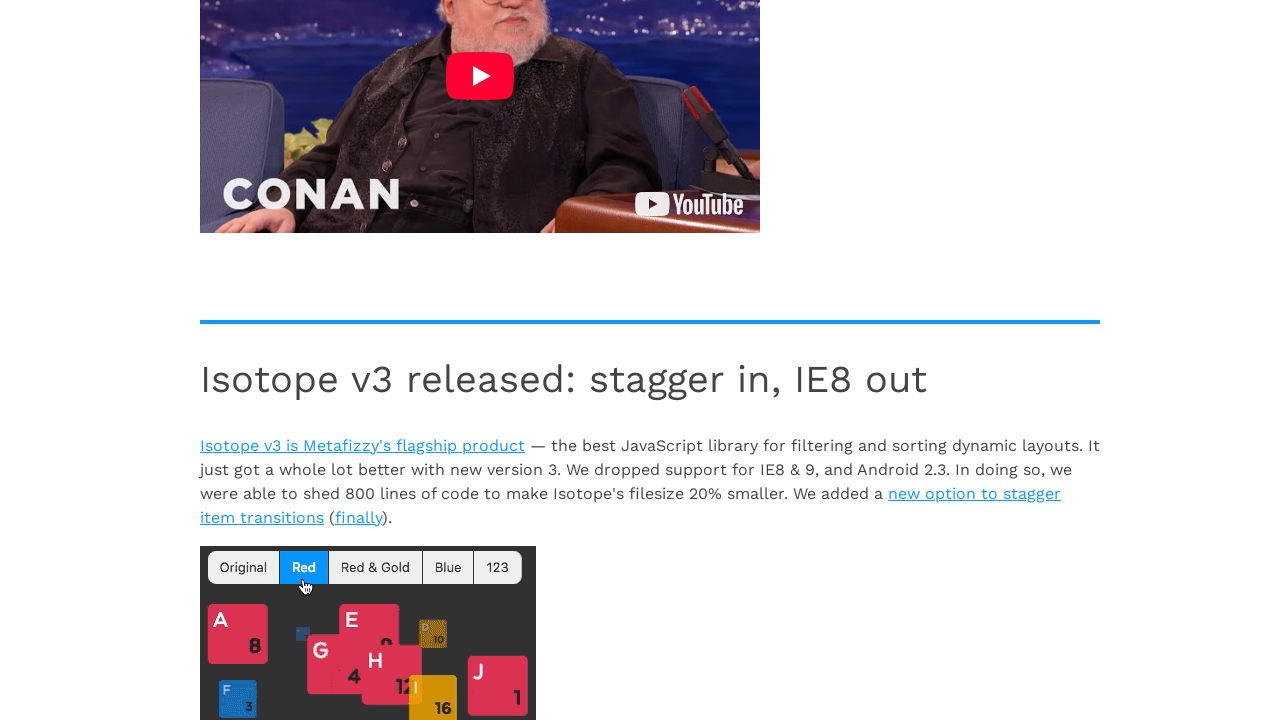

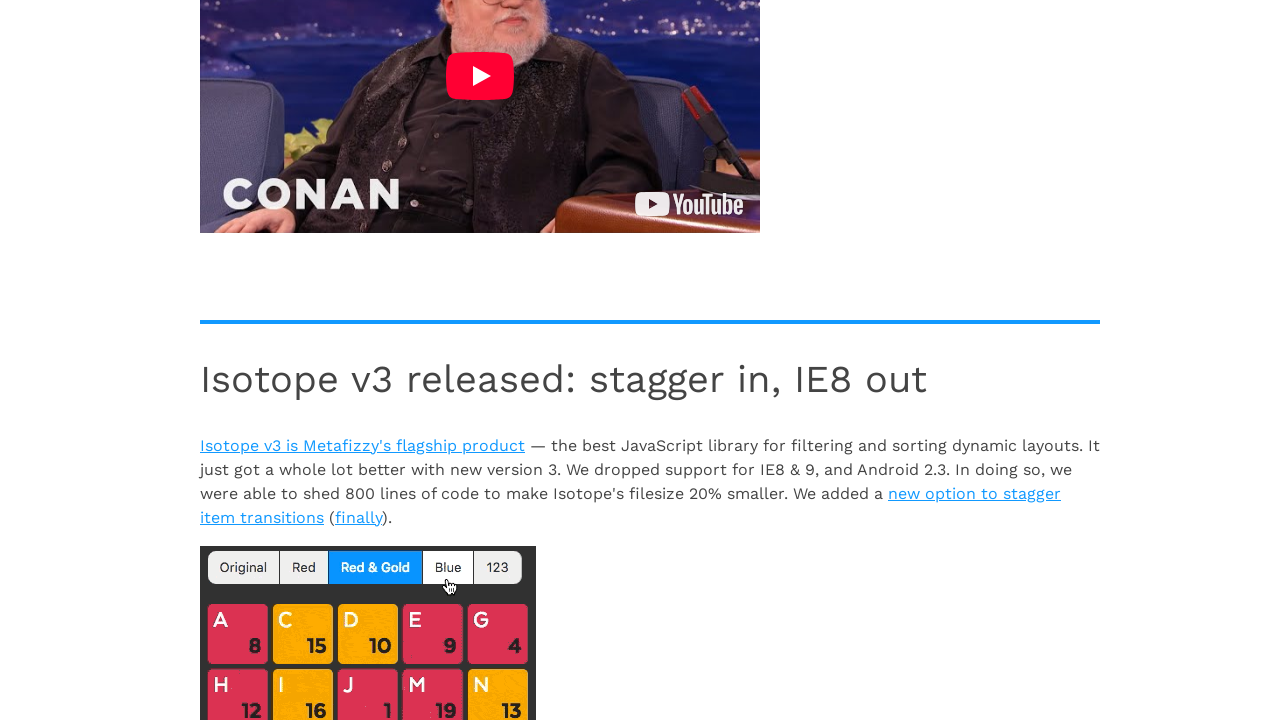